Tests Google Translate functionality by entering Italian text and waiting for the English translation to appear

Starting URL: https://translate.google.com/?sl=it&tl=en&op=translate

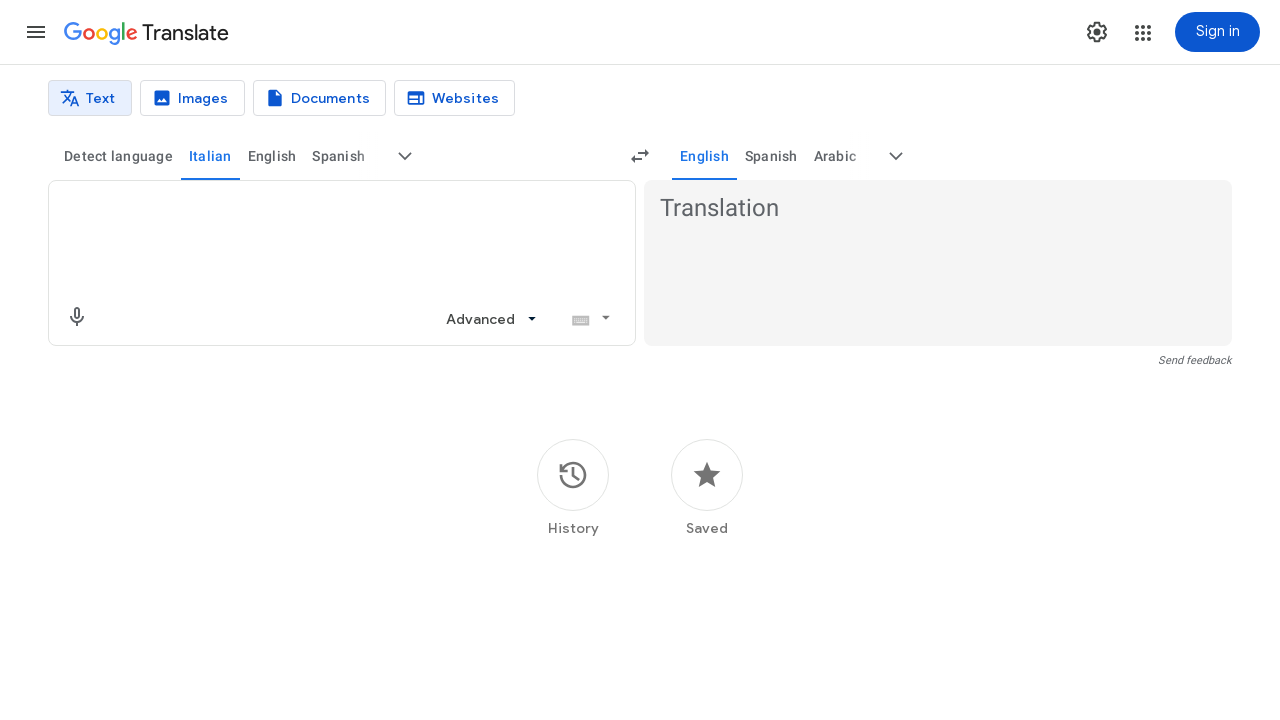

Source text input area loaded
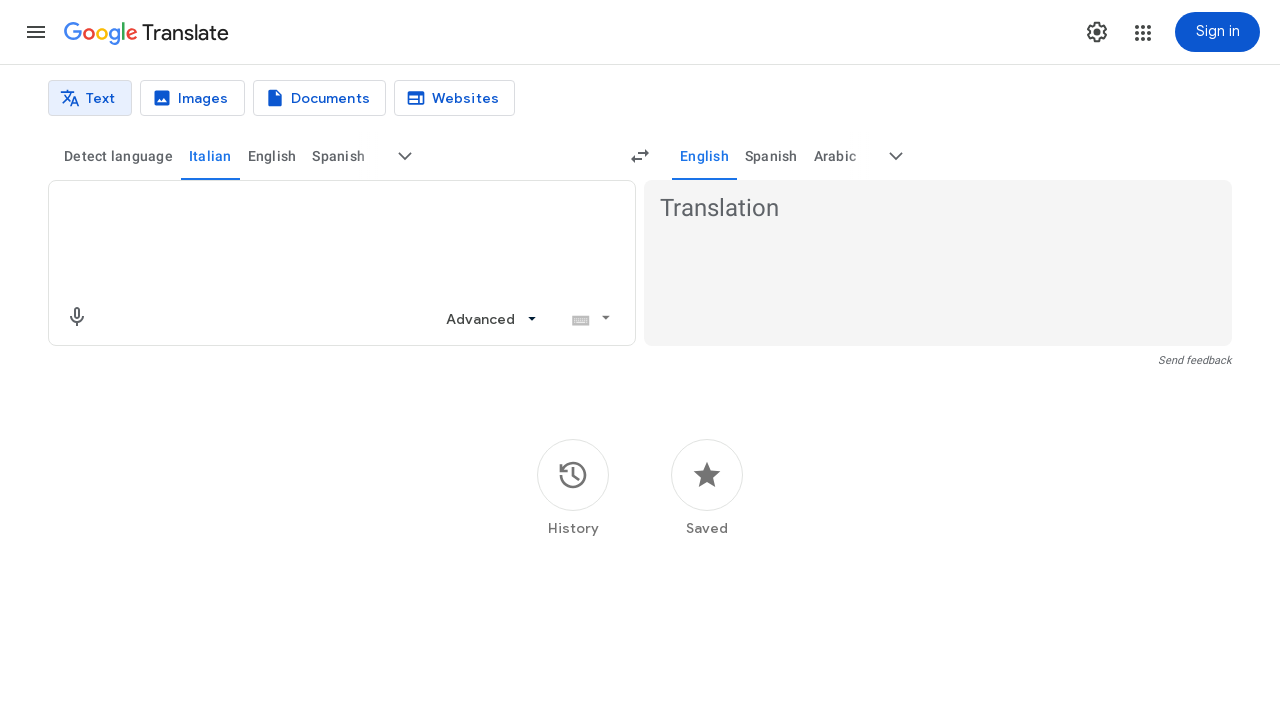

Entered Italian text 'Ciao, come stai oggi?' into source field on textarea[aria-label='Source text']
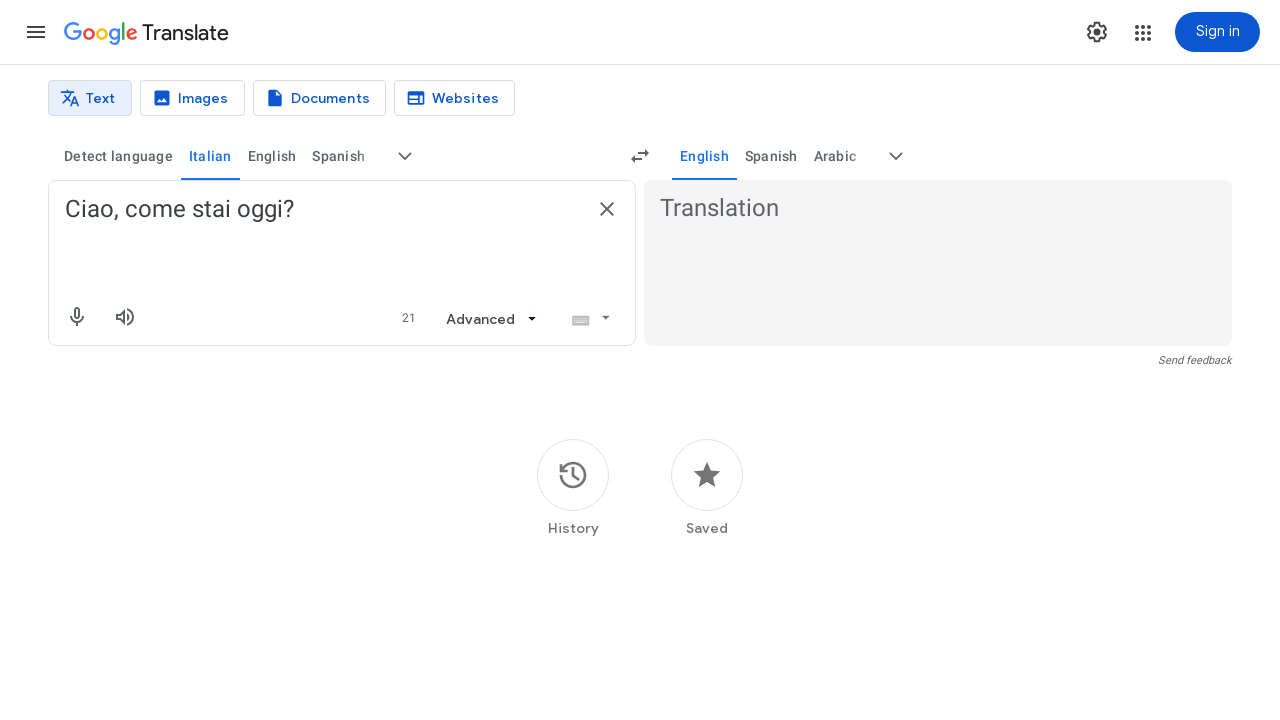

English translation appeared
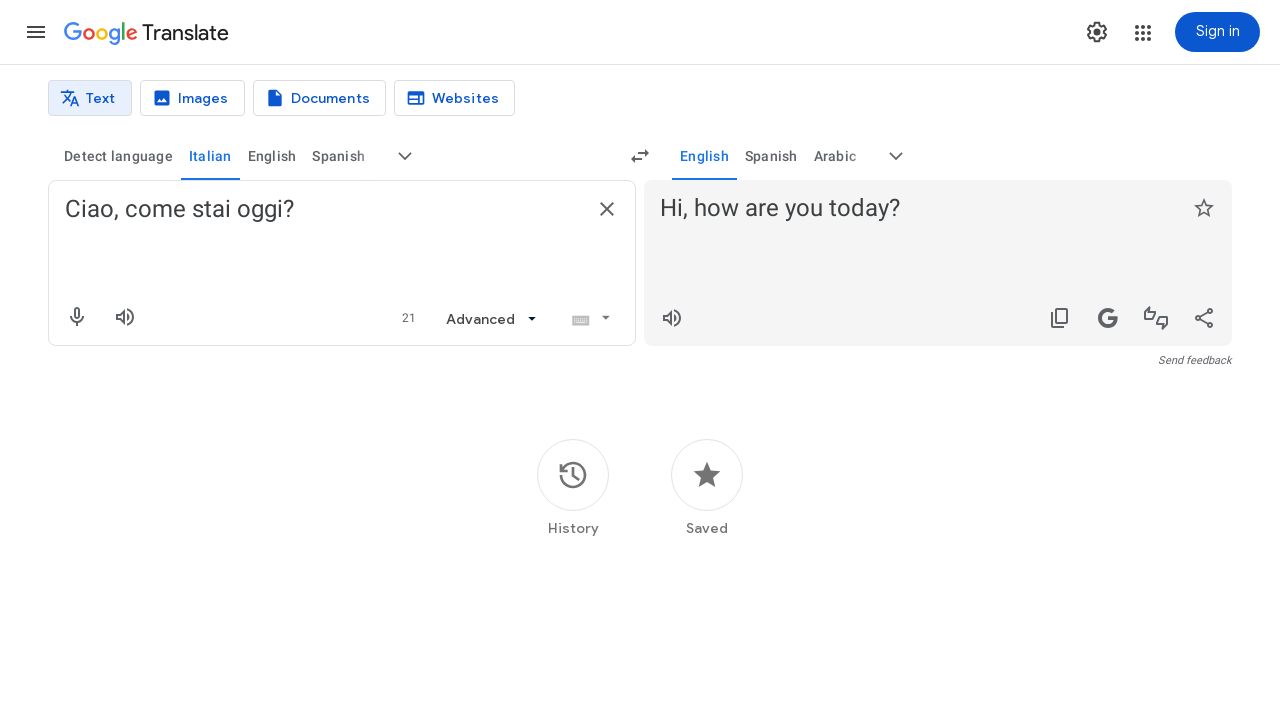

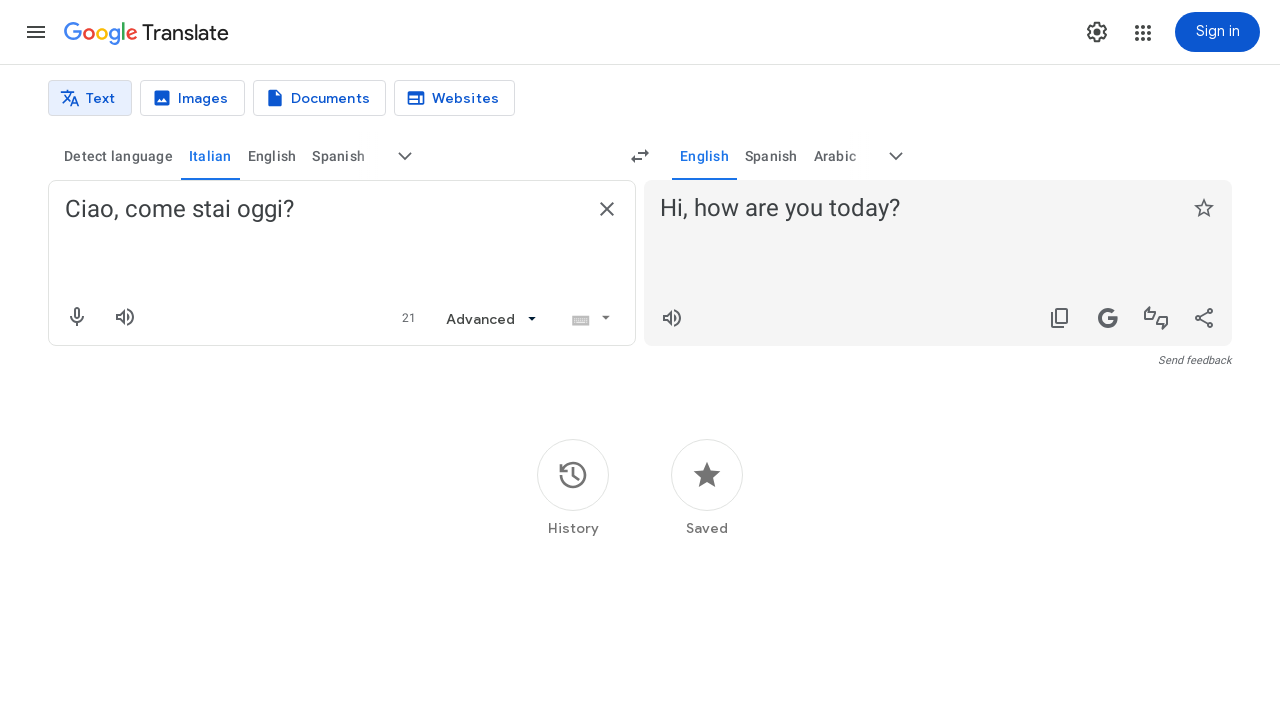